Tests a contact form by filling in name, email, and description fields, then submitting the form

Starting URL: https://winstoncastillo.com/robot-selenium/index.php?route=information/contact

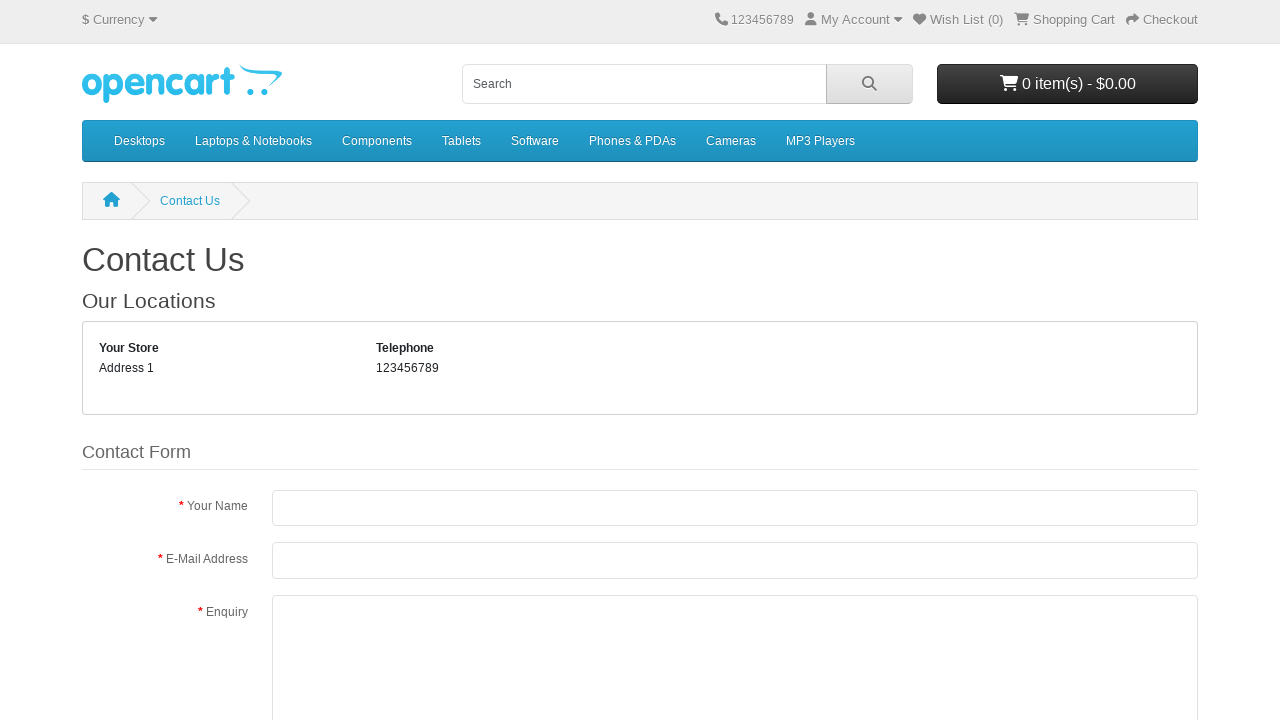

Filled name field with 'Carlos Rodriguez' on input[name='name']
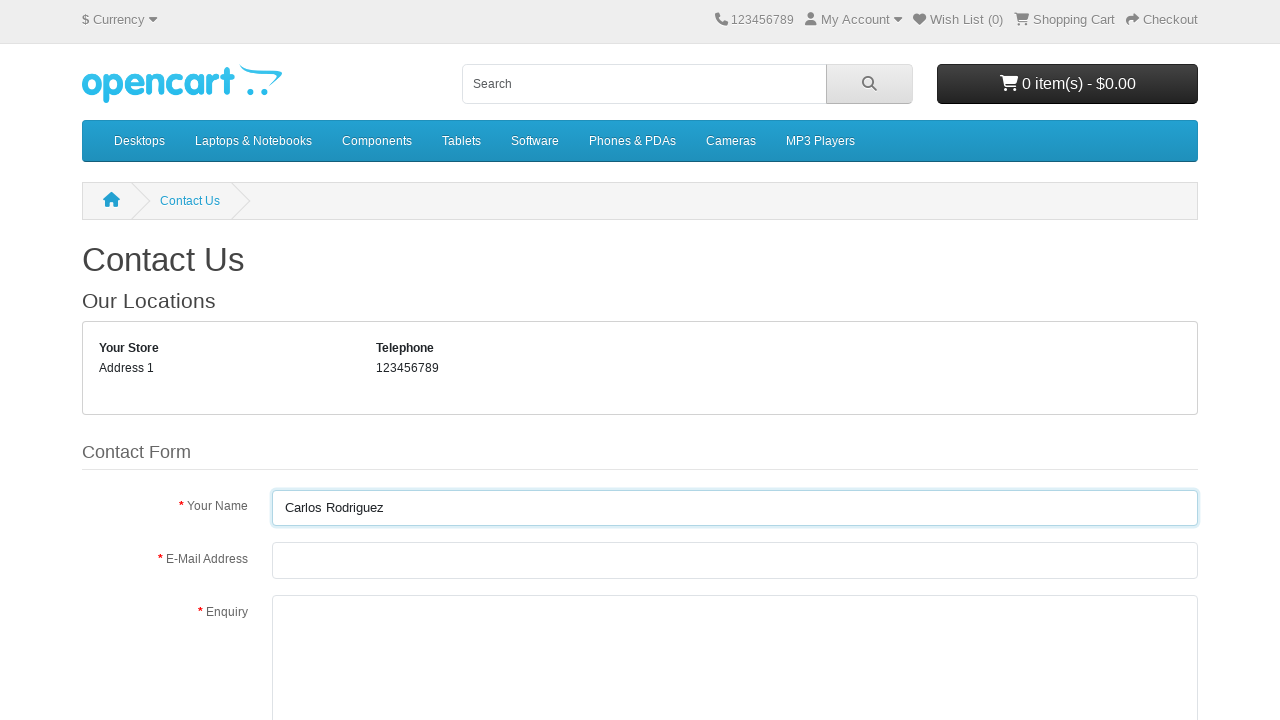

Filled email field with 'carlos.rodriguez@example.com' on input[name='email']
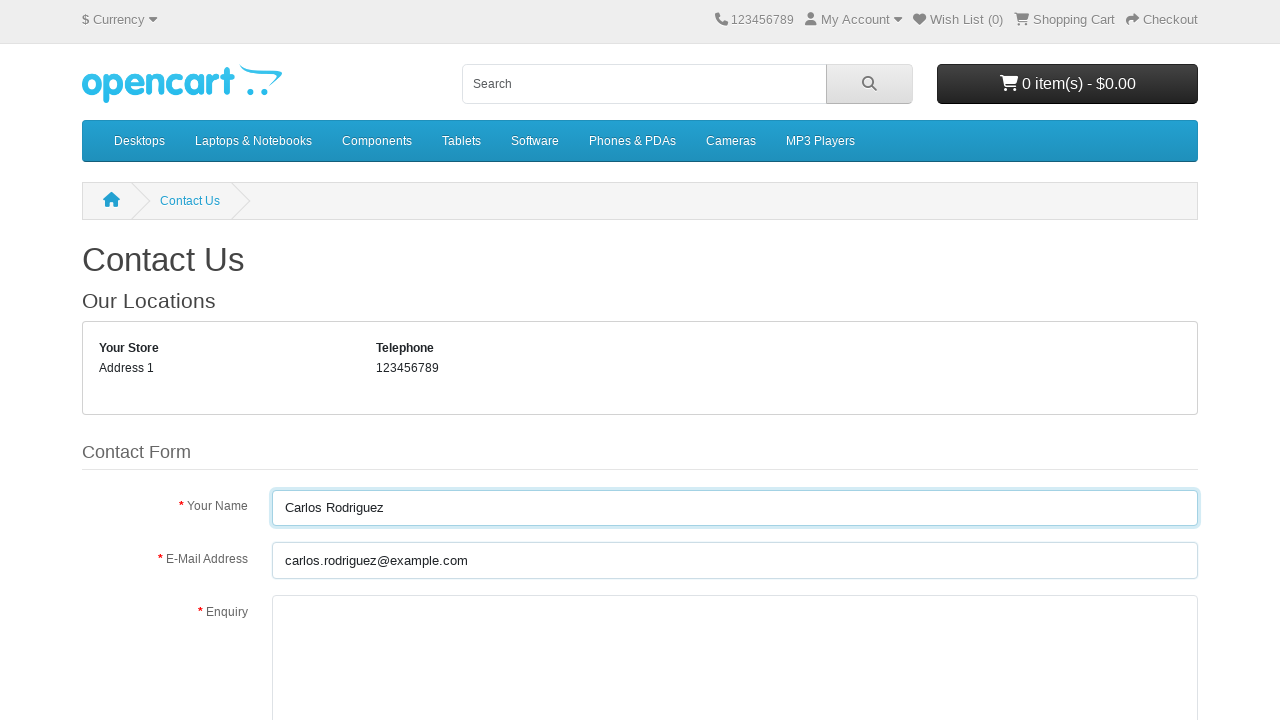

Filled description field with test inquiry text on textarea[name='enquiry']
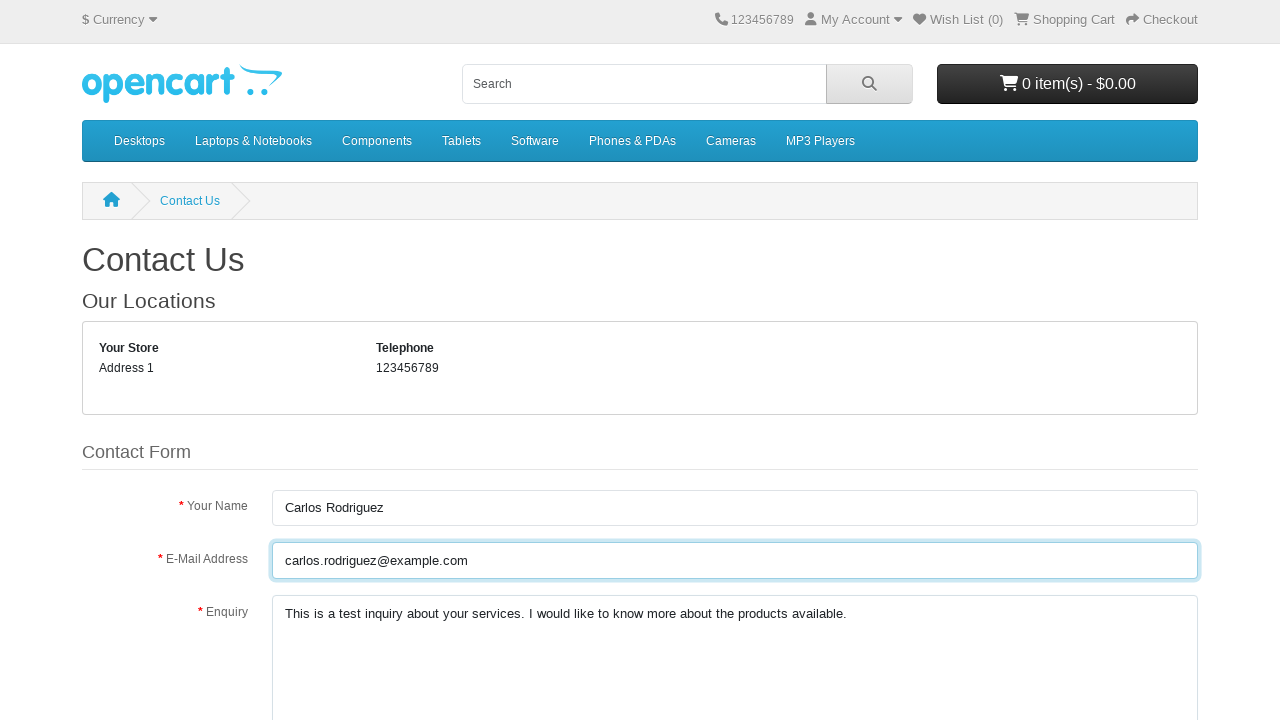

Clicked submit button to submit contact form at (1164, 419) on input[type='submit'], button[type='submit']
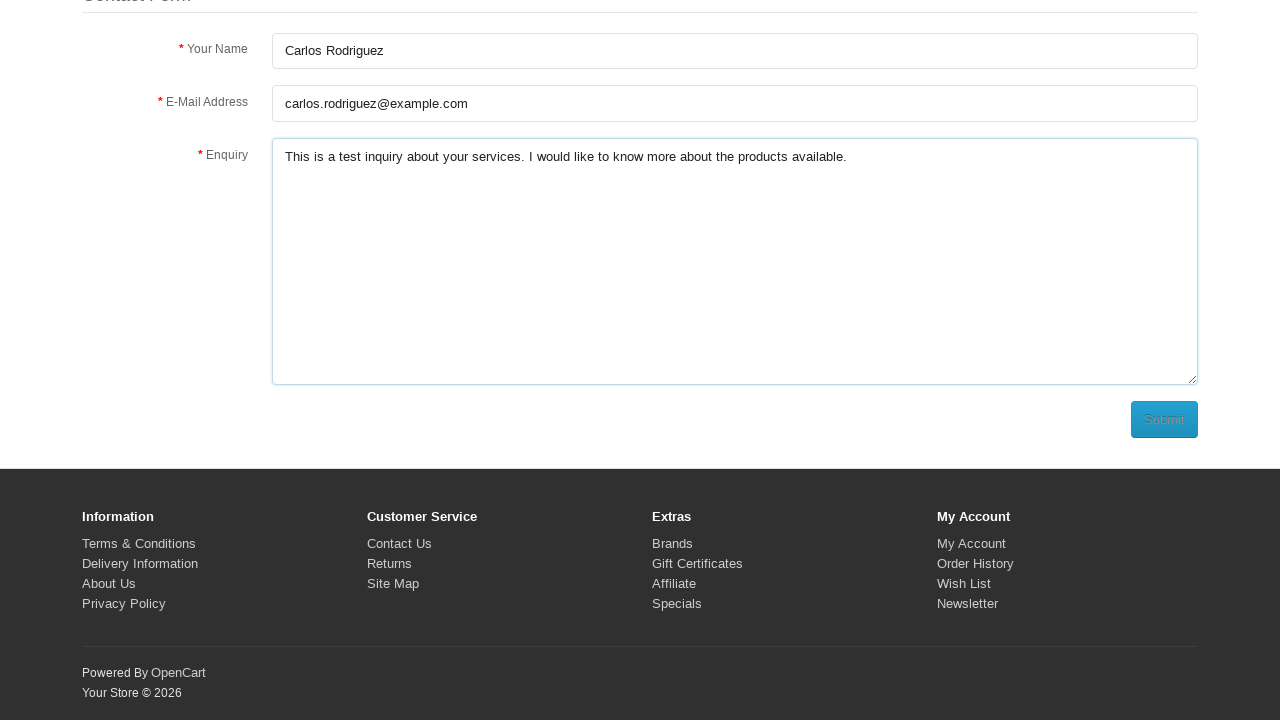

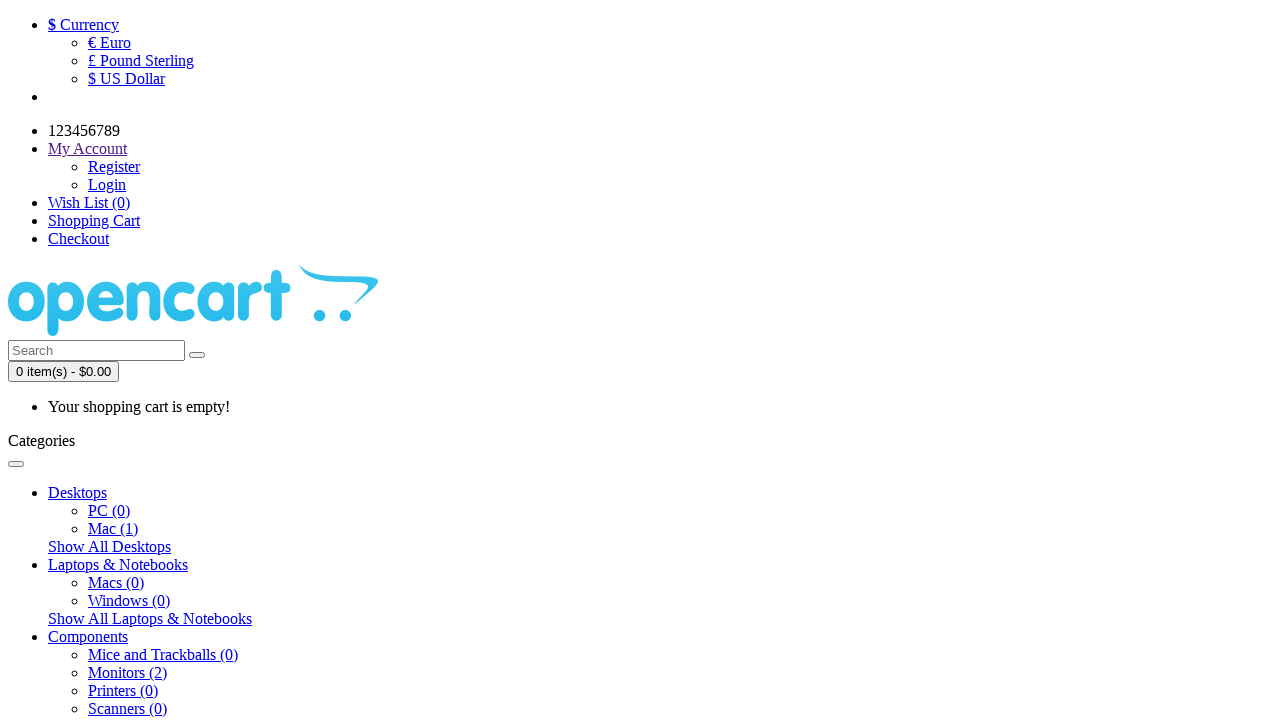